Tests the Add/Remove Elements functionality by clicking the "Add Element" button to create a new Delete button, verifying it appears, and then clicking the Delete button to remove it.

Starting URL: http://the-internet.herokuapp.com/add_remove_elements/

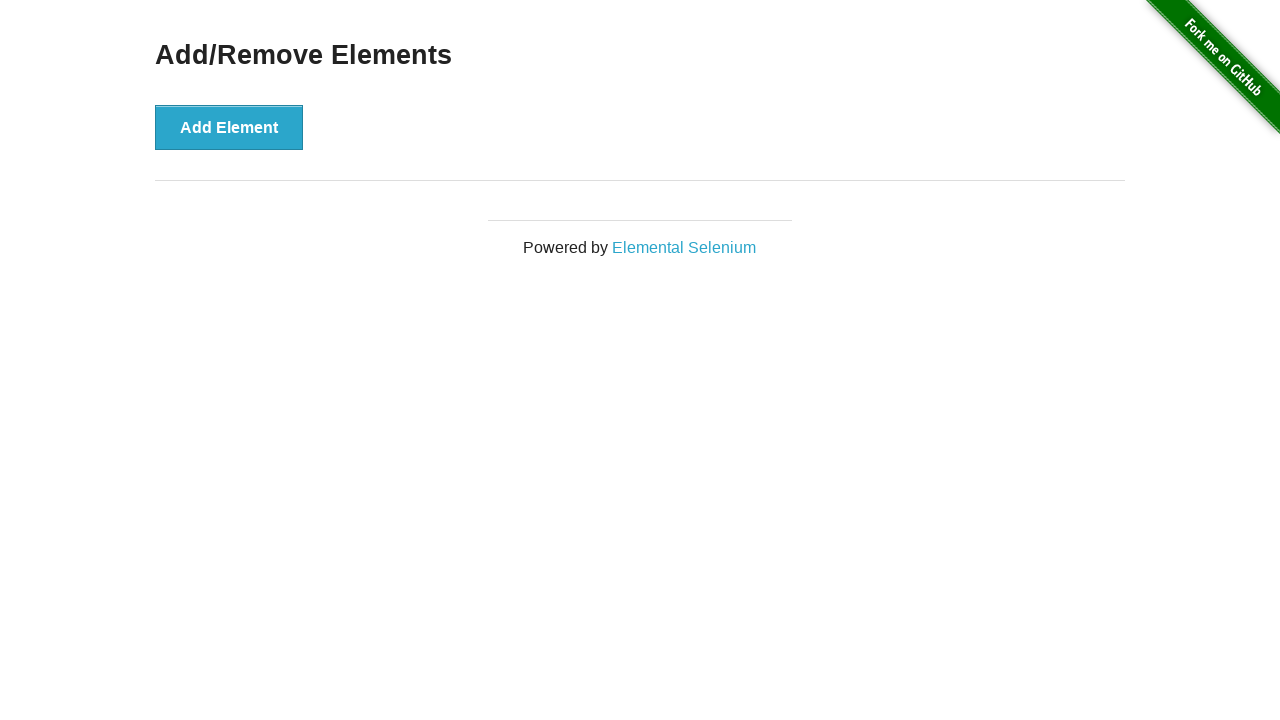

Clicked the Add Element button at (229, 127) on xpath=//button[text()='Add Element']
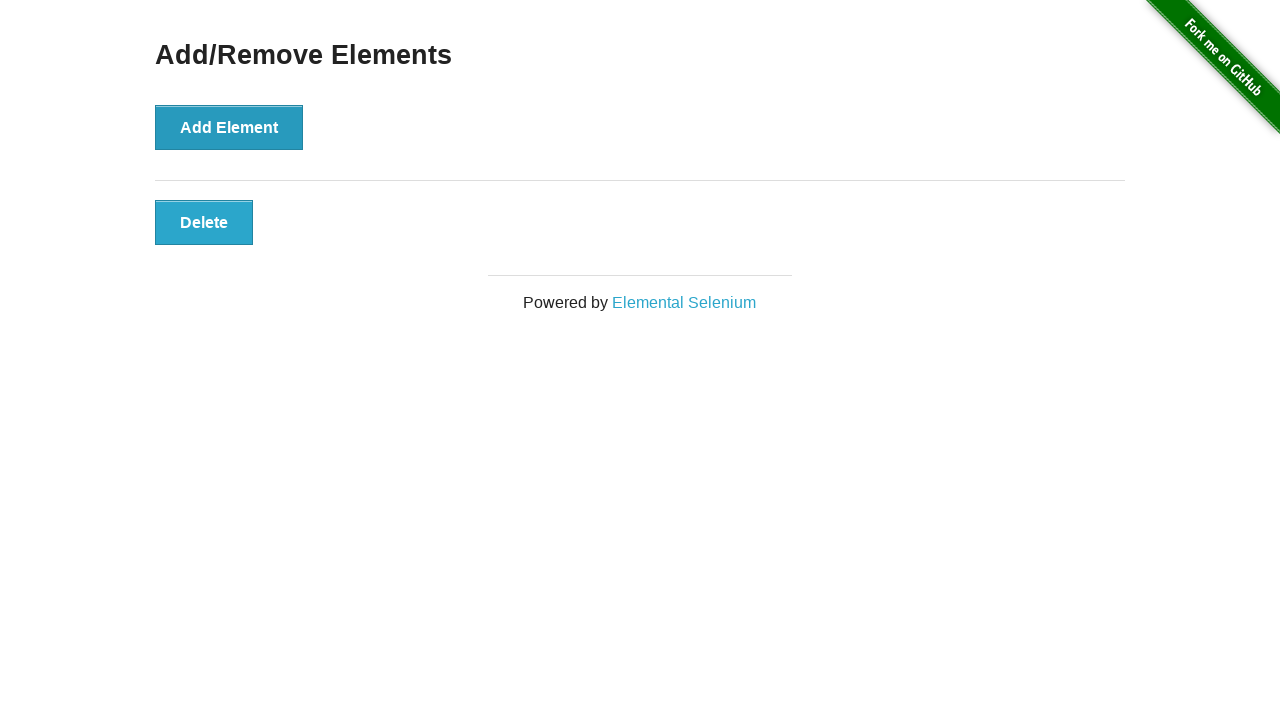

Delete button appeared in the elements container
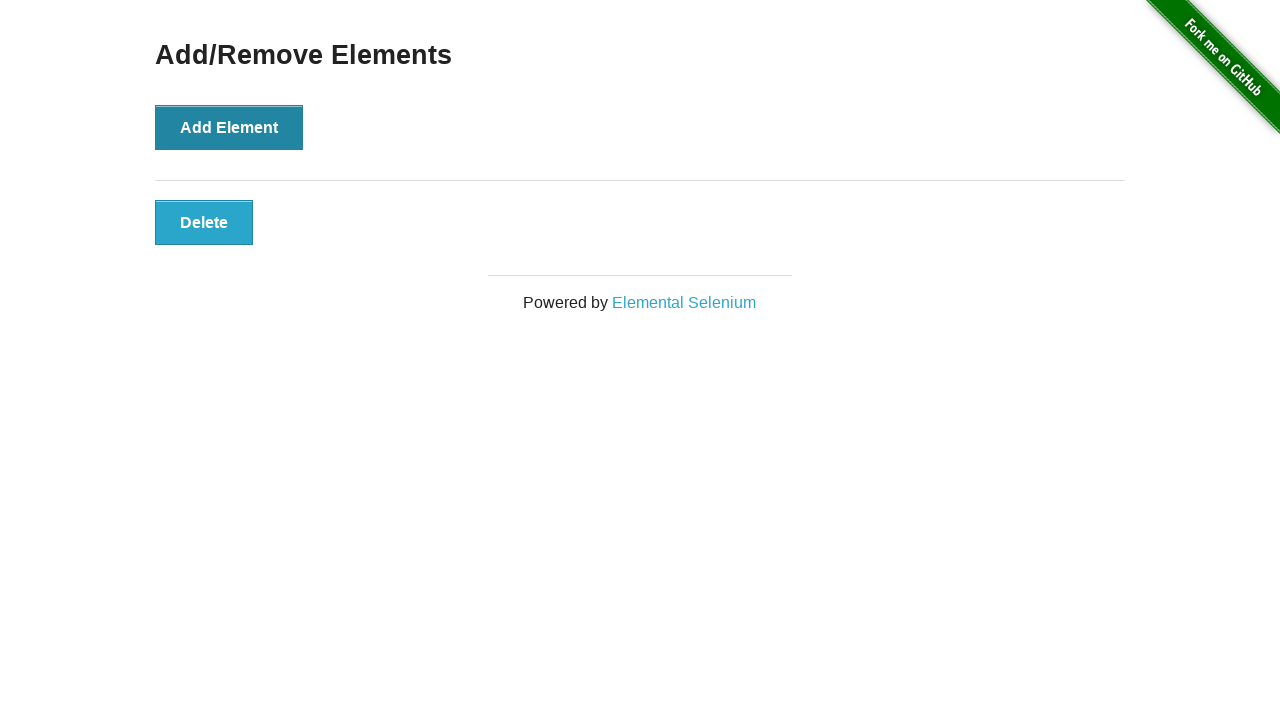

Delete button is visible and ready to interact
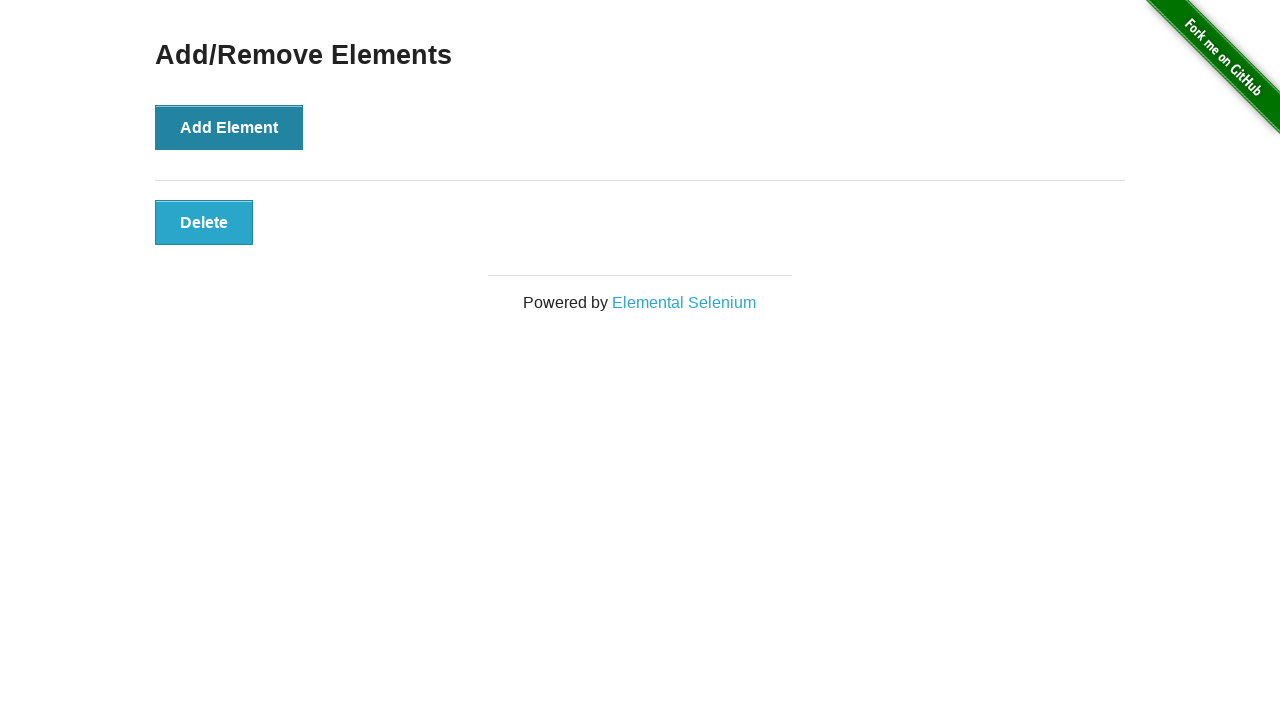

Clicked the Delete button to remove the element at (204, 222) on xpath=//div[@id='elements']//button[1]
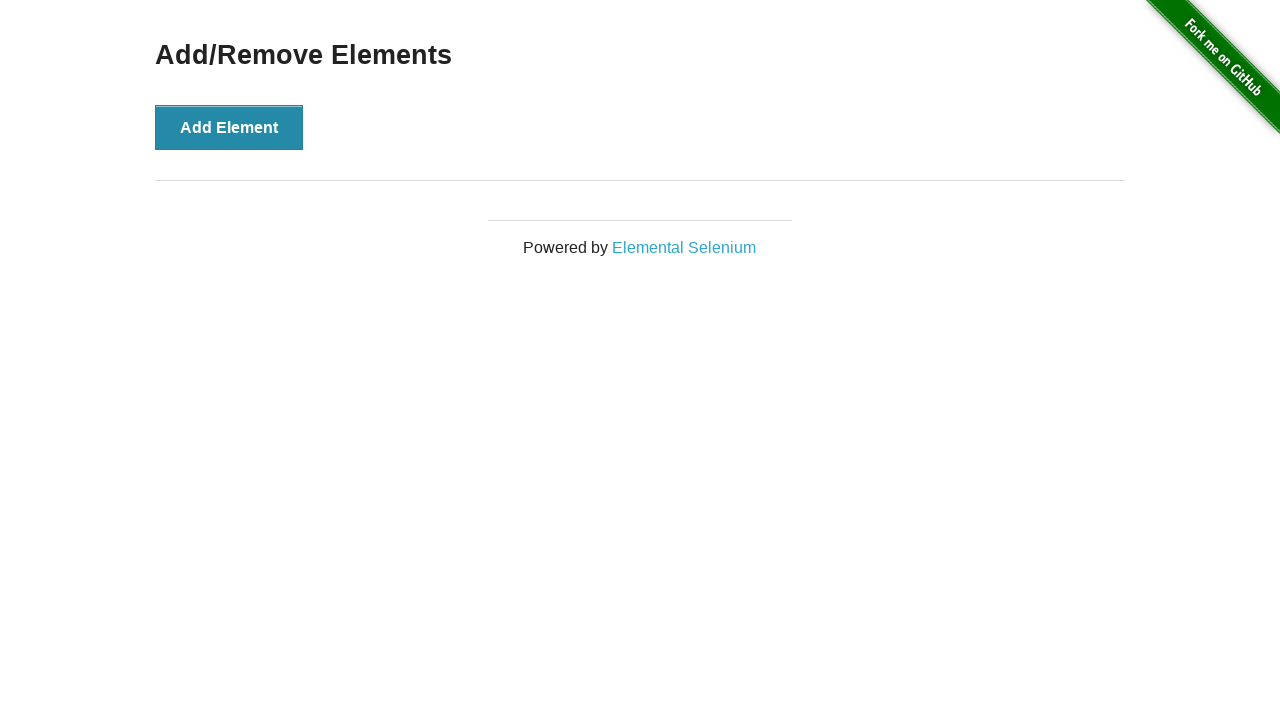

Verified the Delete button was successfully removed from the page
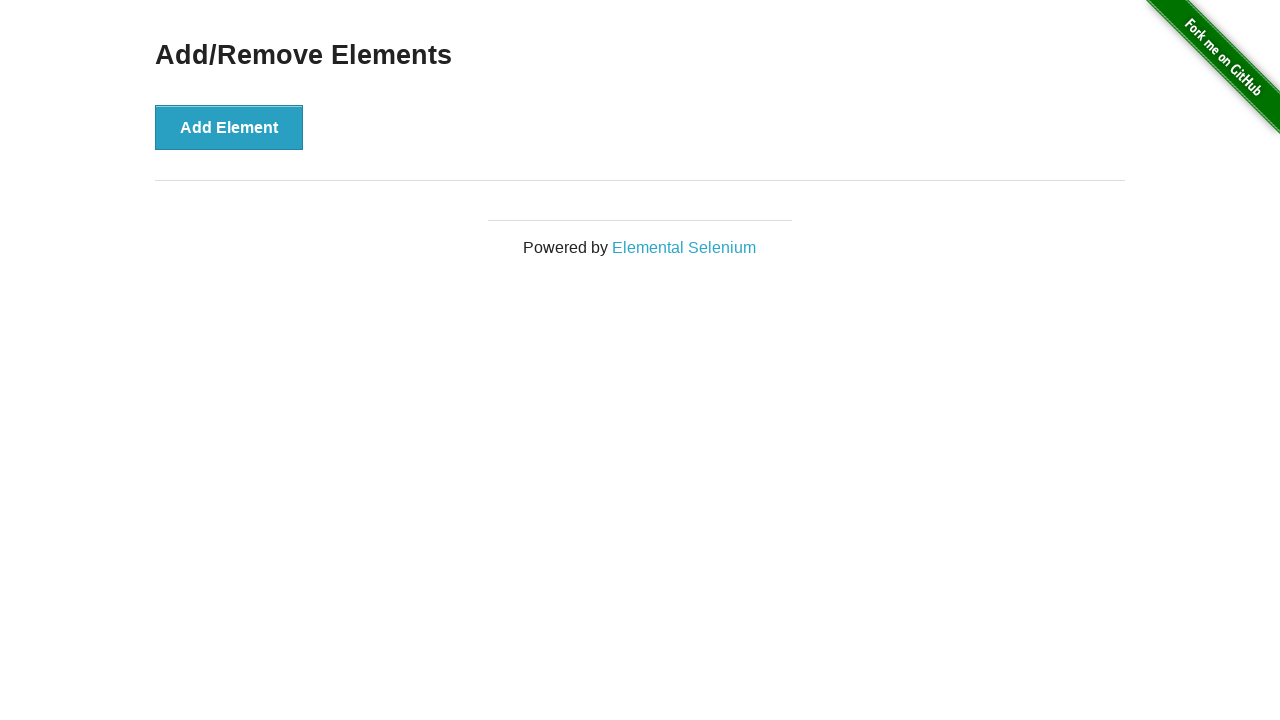

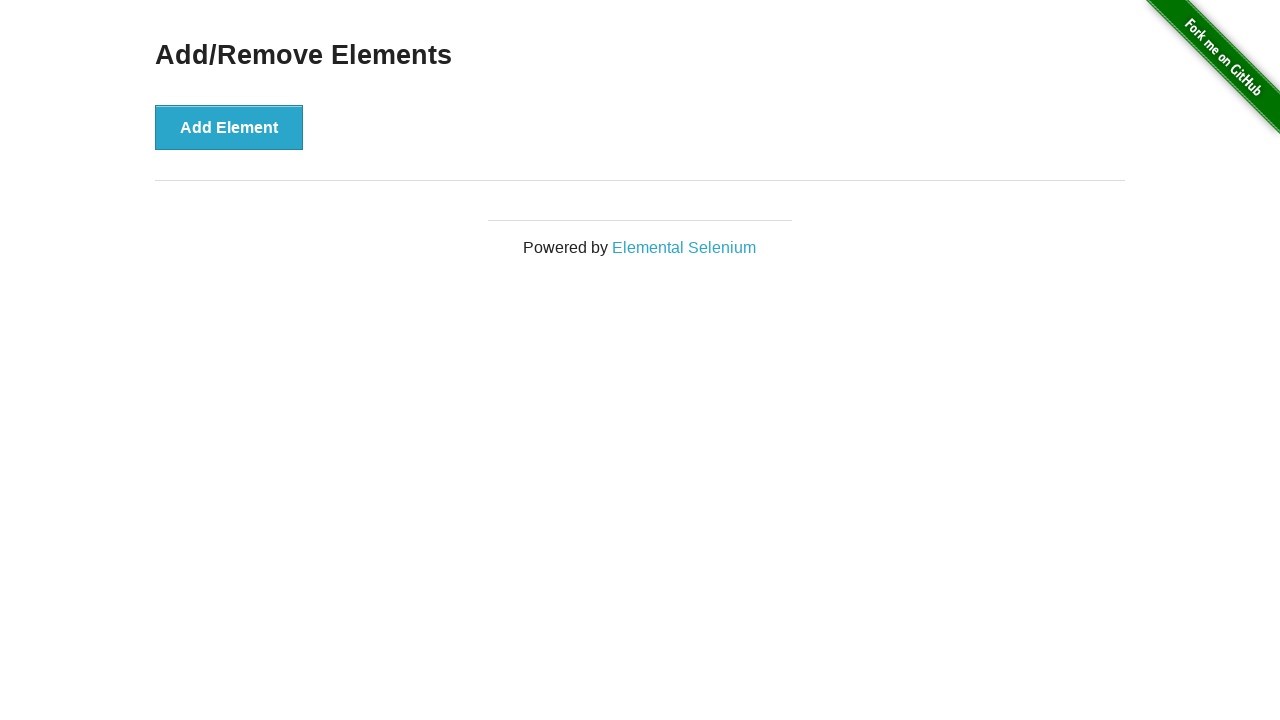